Tests radio button functionality by selecting the male radio button and verifying the selection states

Starting URL: https://testautomationpractice.blogspot.com/

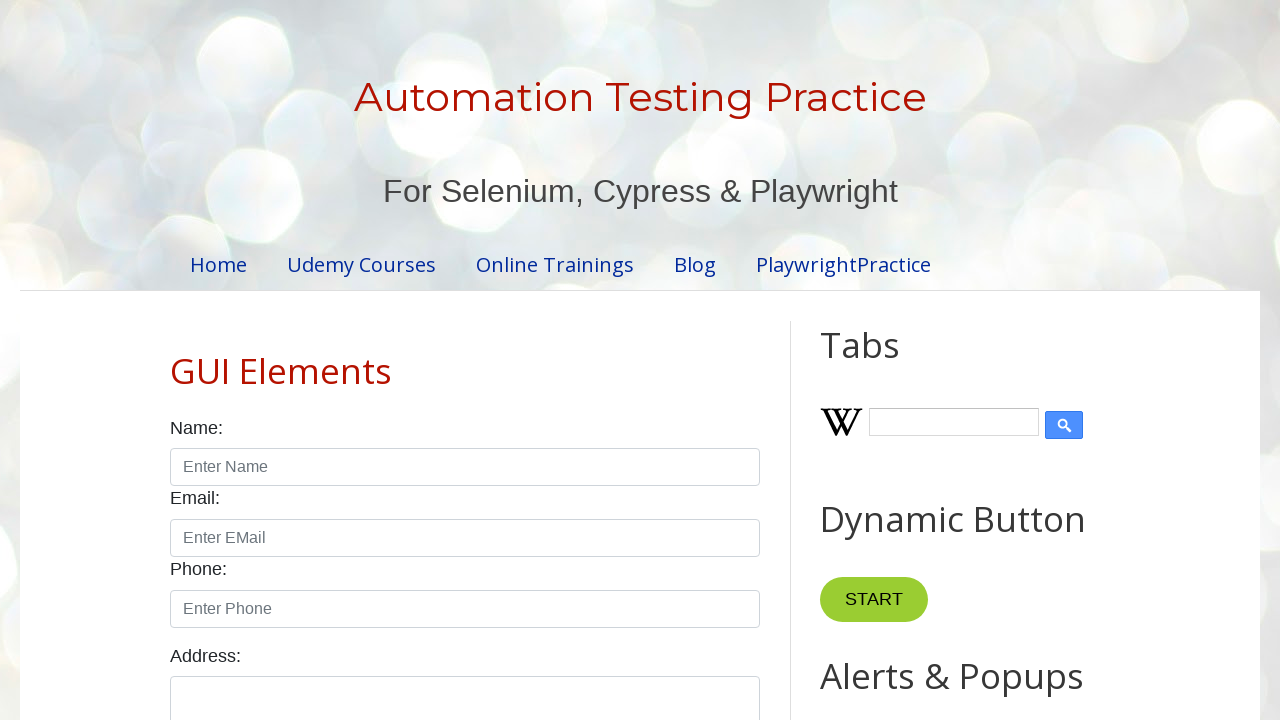

Located male radio button element
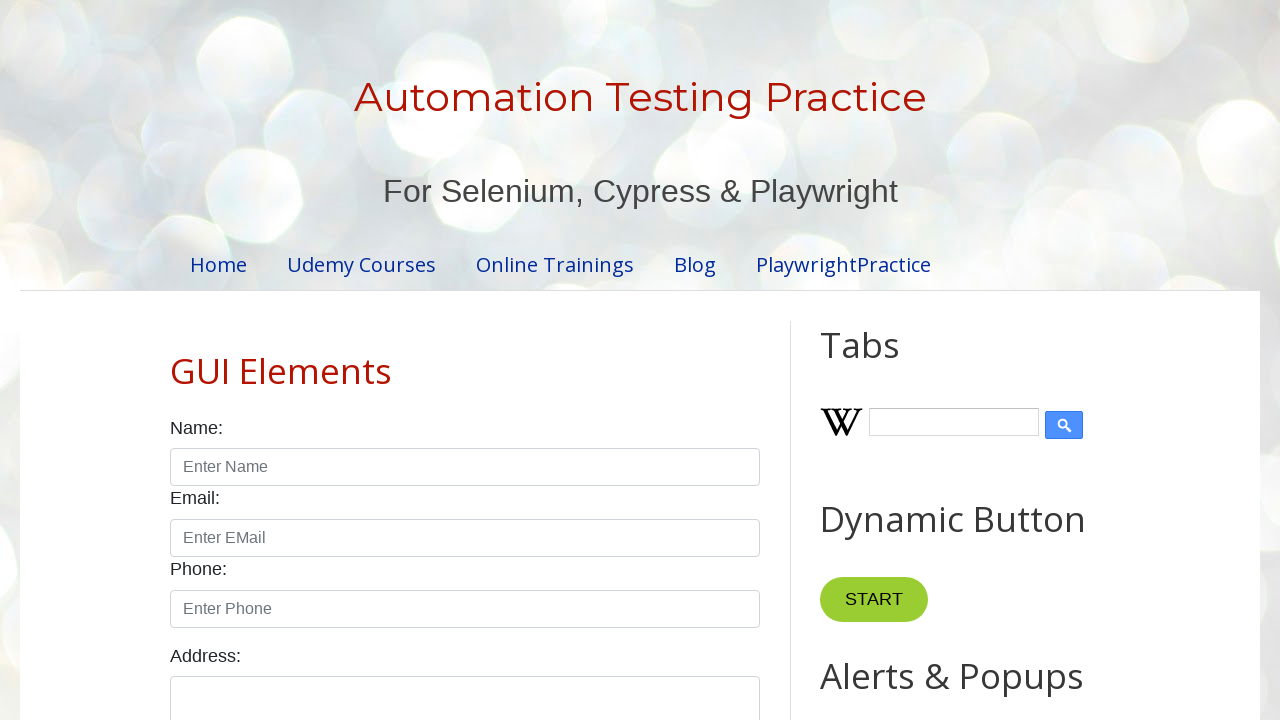

Located female radio button element
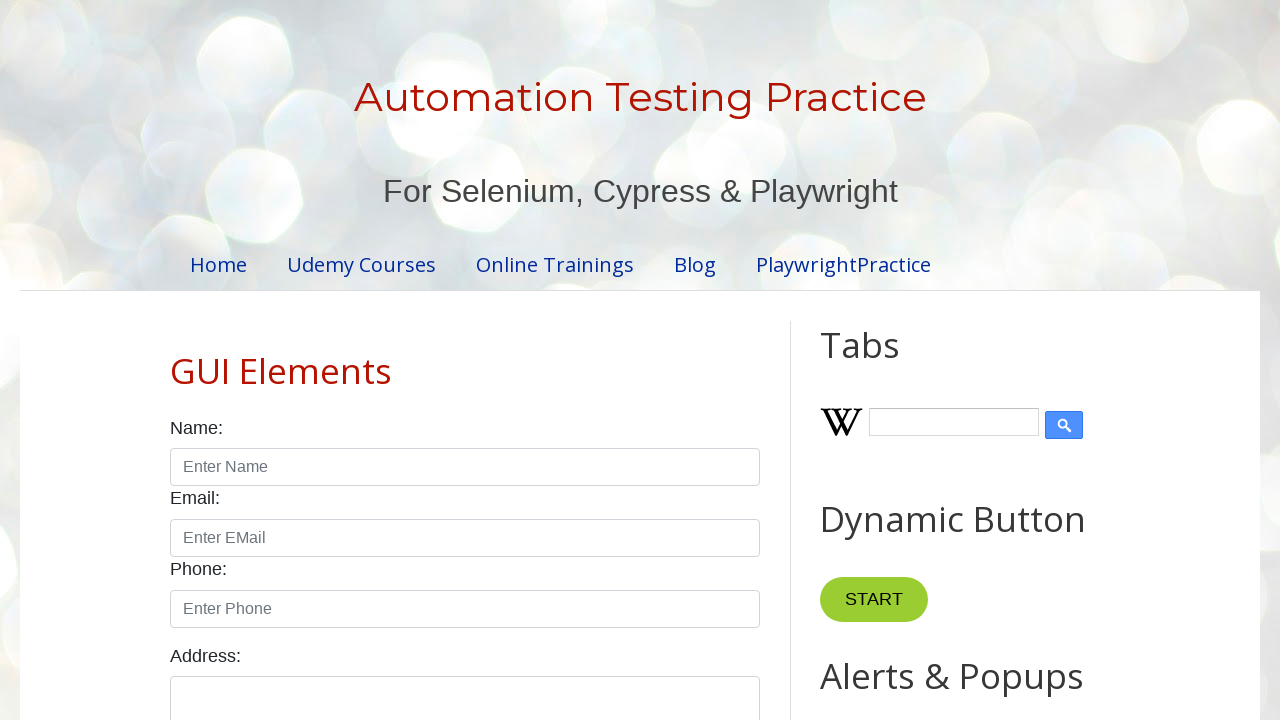

Verified male radio button is not selected initially
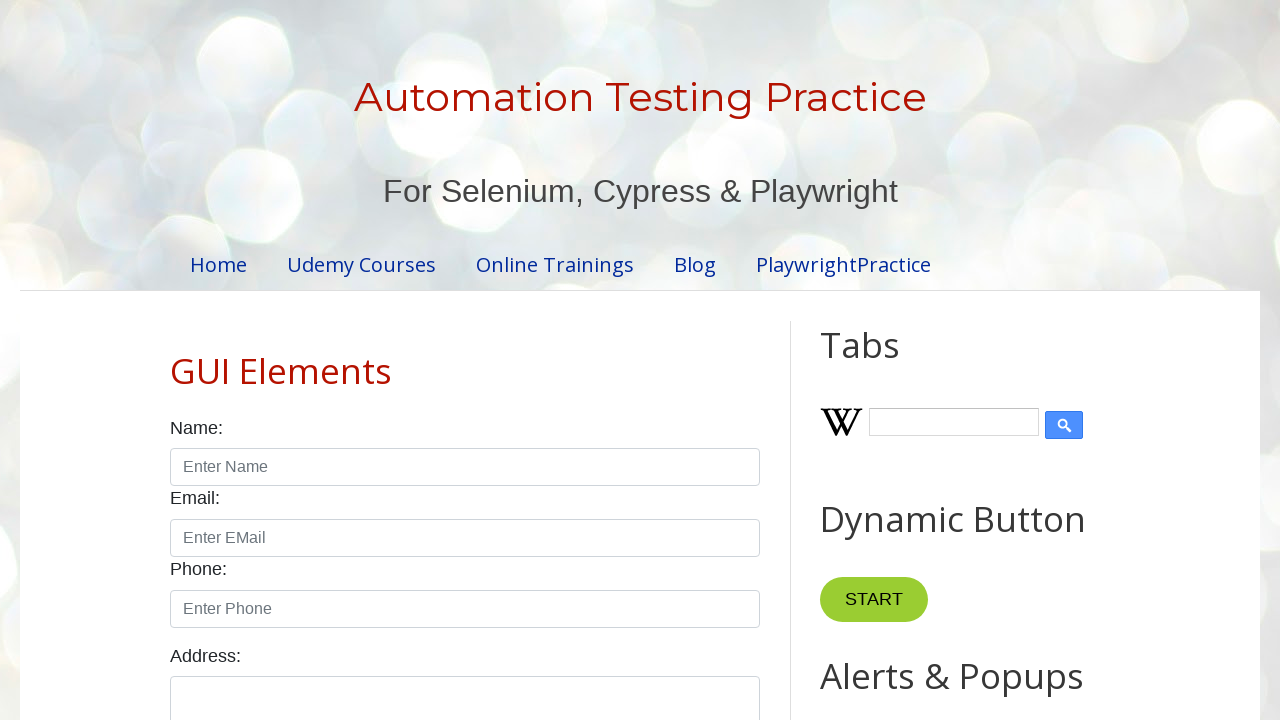

Verified female radio button is not selected initially
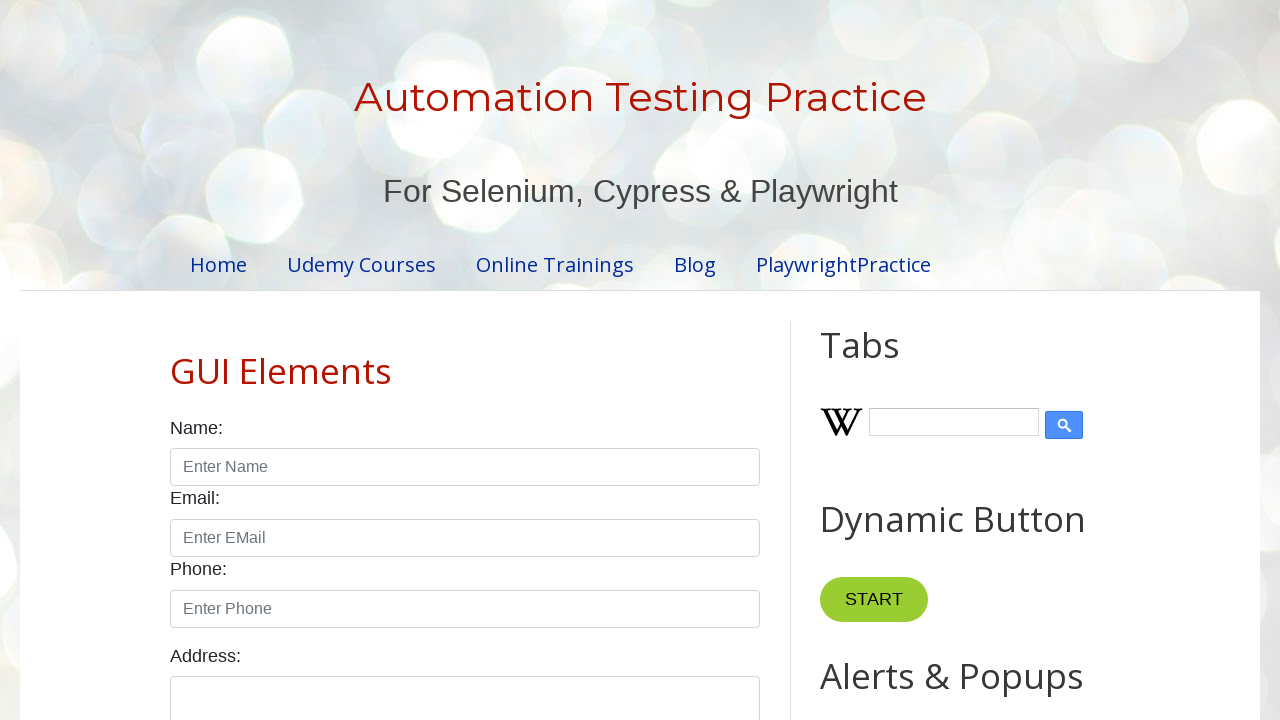

Clicked male radio button to select it at (176, 360) on xpath=//input[@id='male']
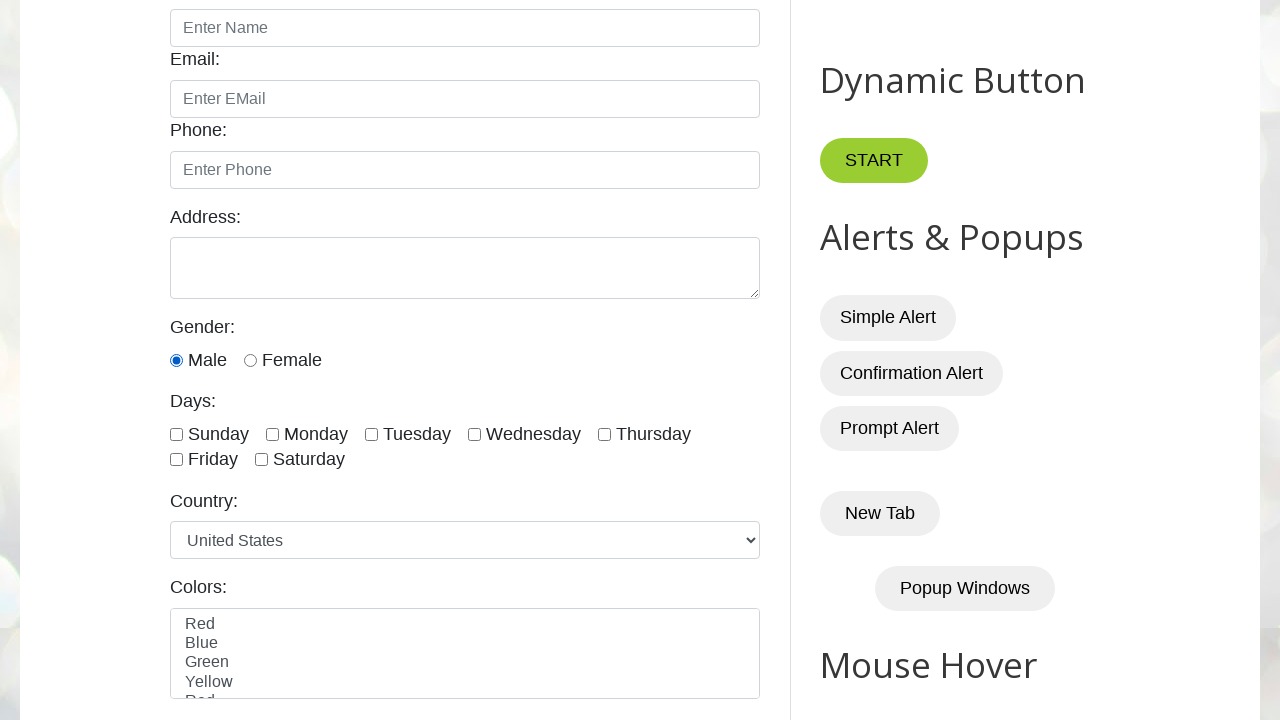

Verified male radio button is now selected
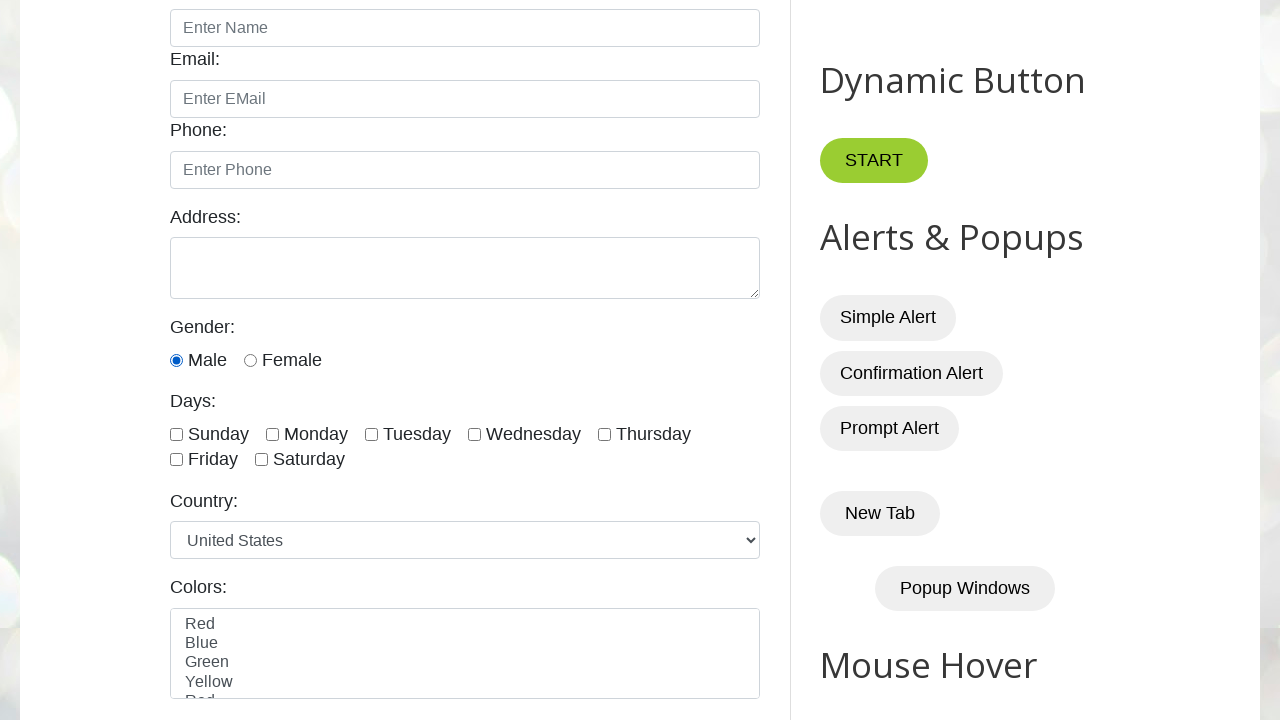

Verified female radio button remains unselected
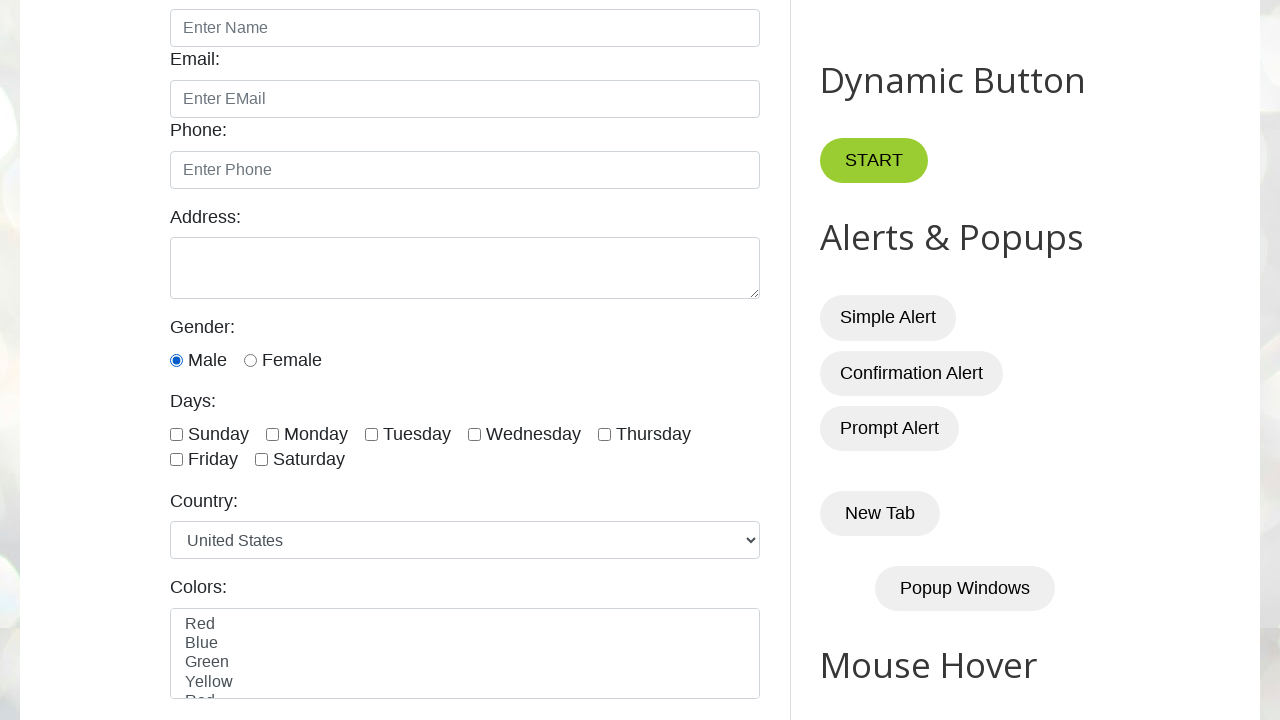

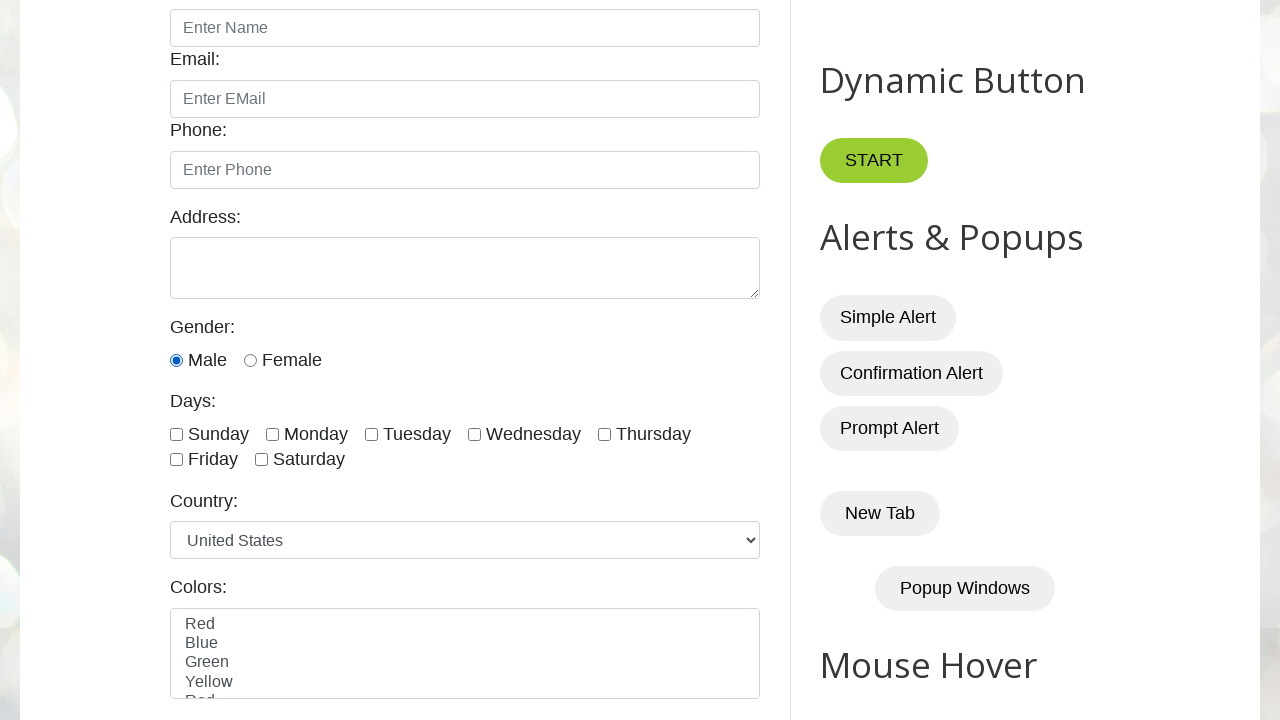